Tests window popup functionality by clicking a Facebook follow button, switching to the newly opened popup window, and verifying the window title

Starting URL: http://syntaxprojects.com/window-popup-modal-demo.php

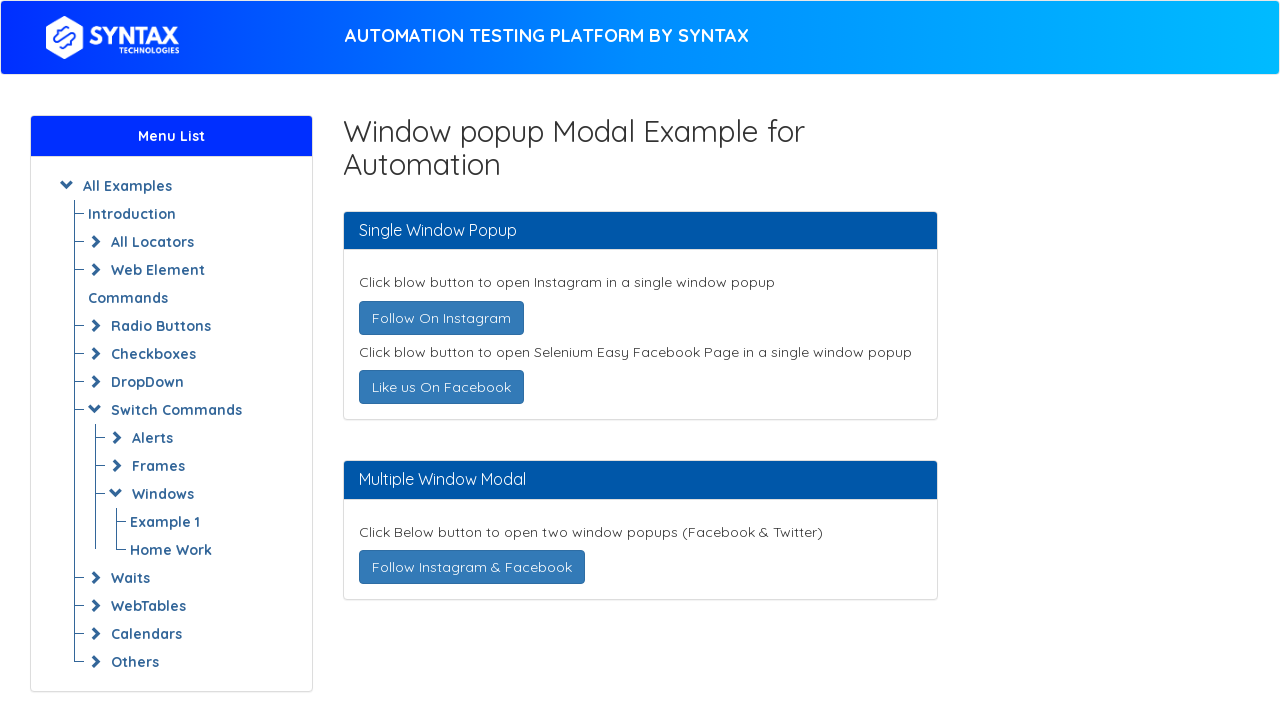

Clicked Facebook follow button to open popup at (441, 387) on a[title='Follow @syntaxtech on Facebook']
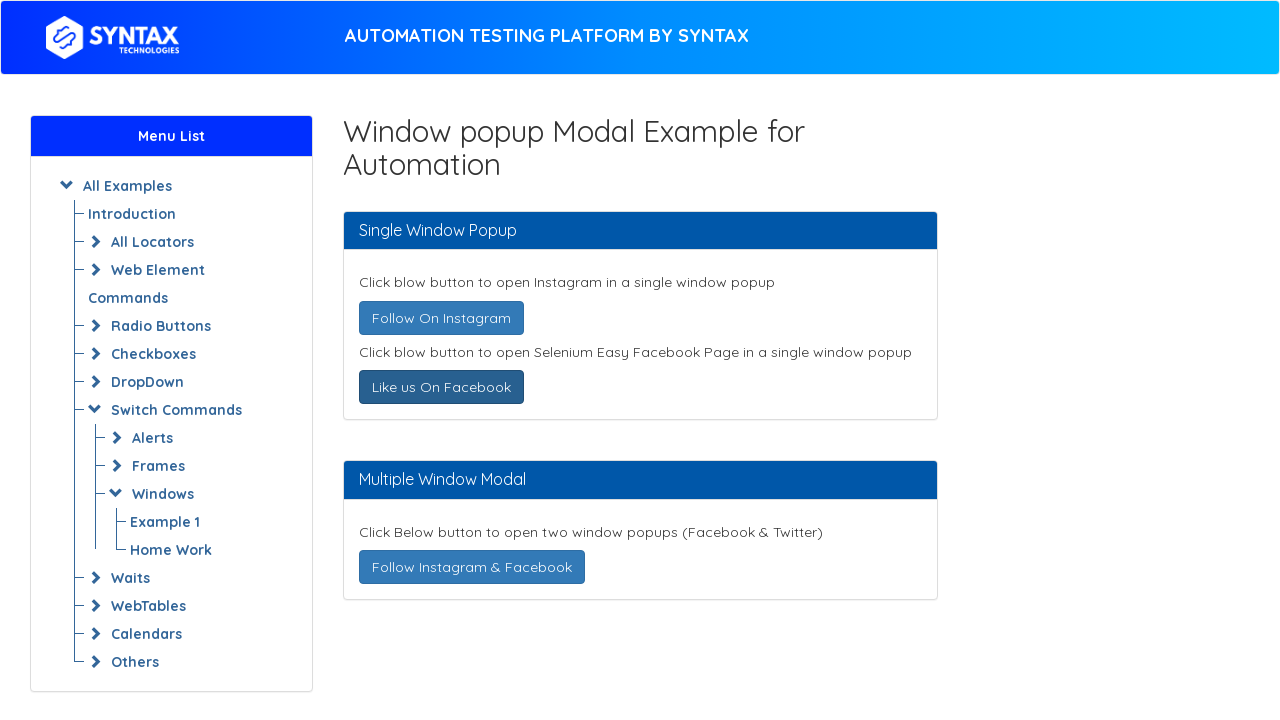

Waited 1 second for popup window to open
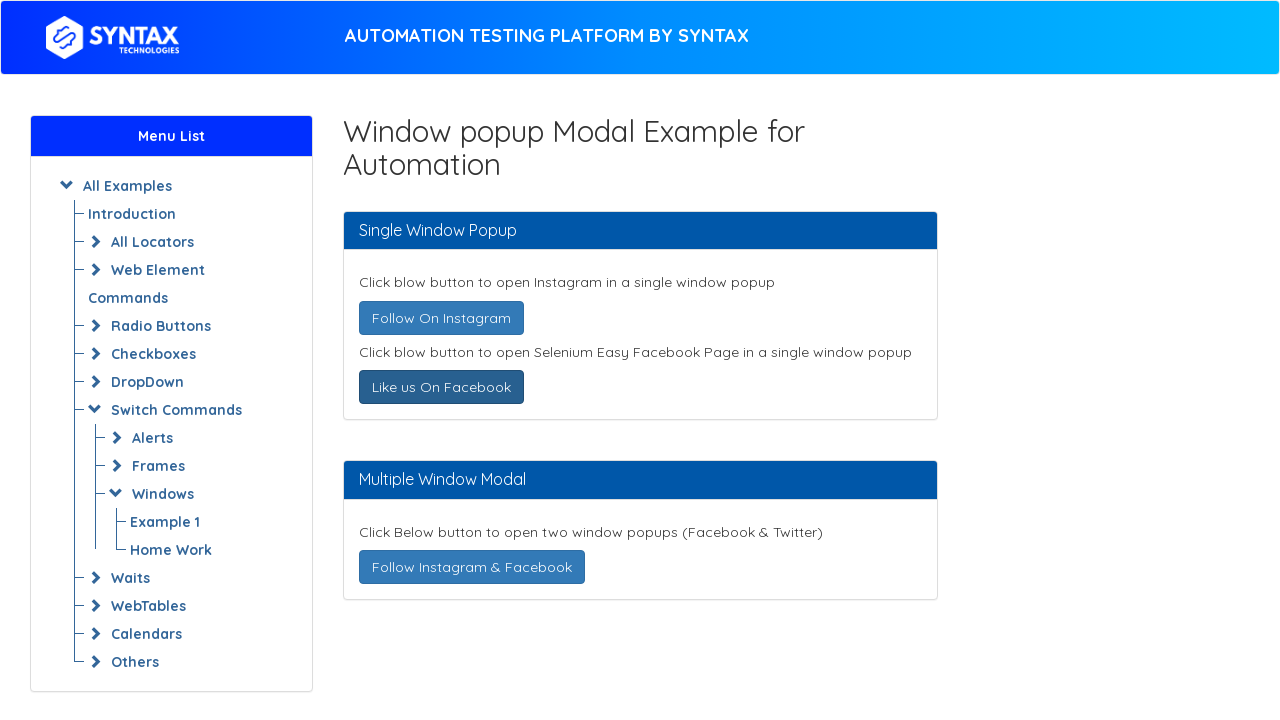

Retrieved all open pages from context
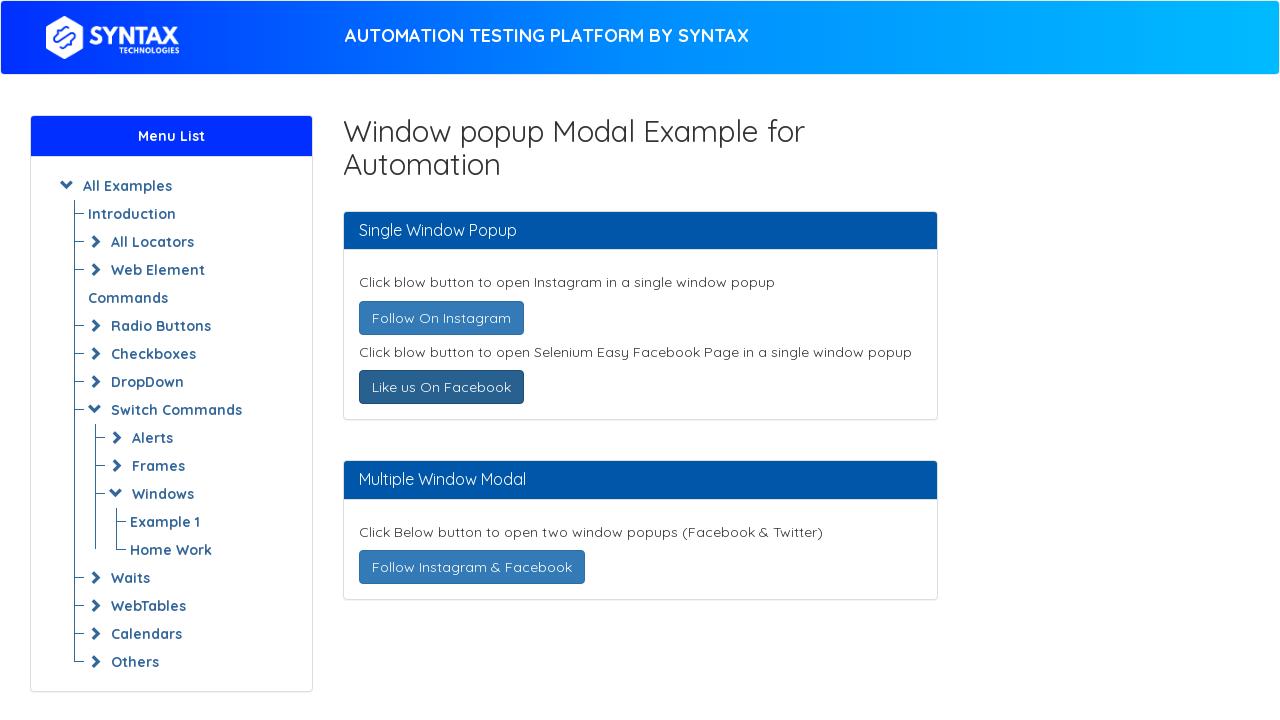

Identified new popup window as the last opened page
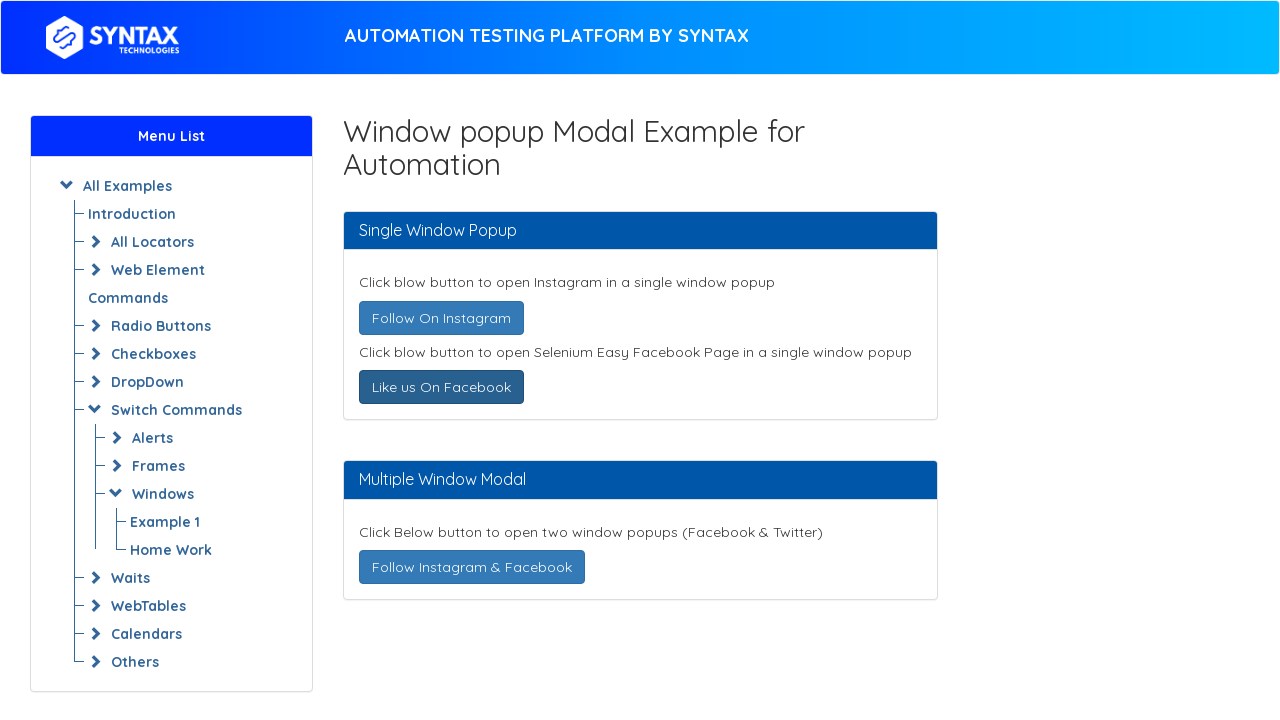

Waited for new popup window to load DOM content
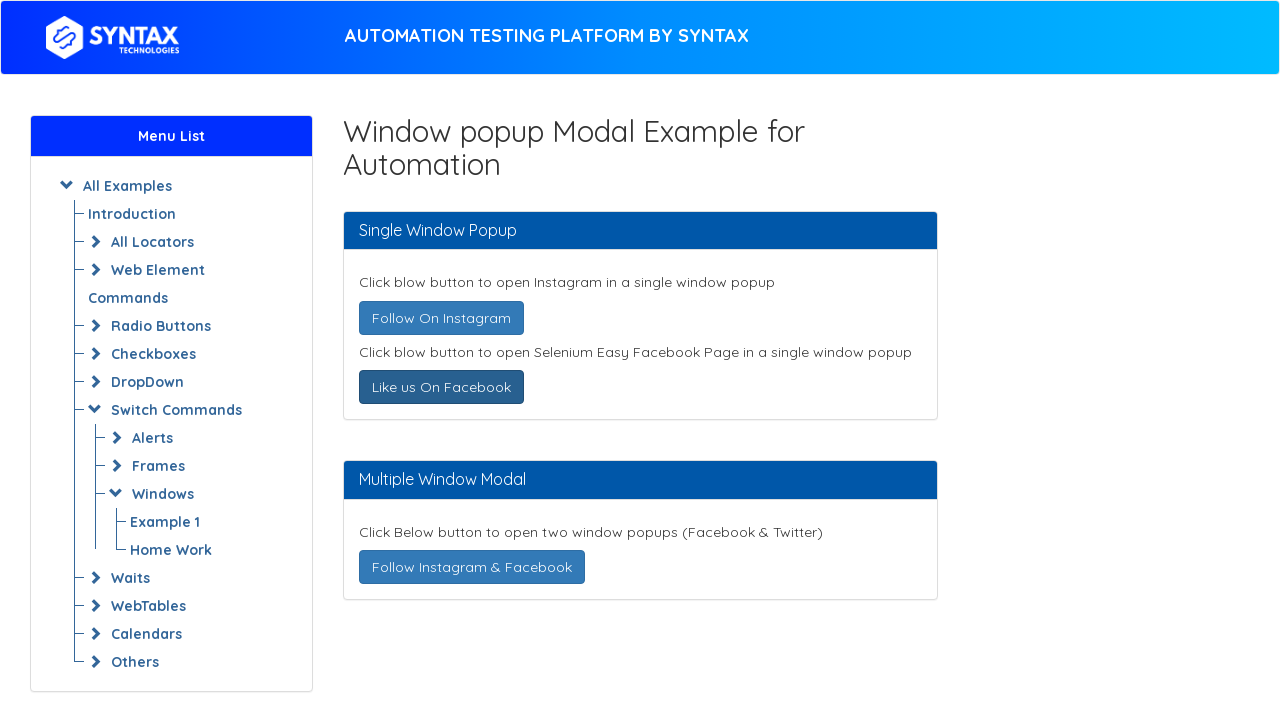

Retrieved new window title: 
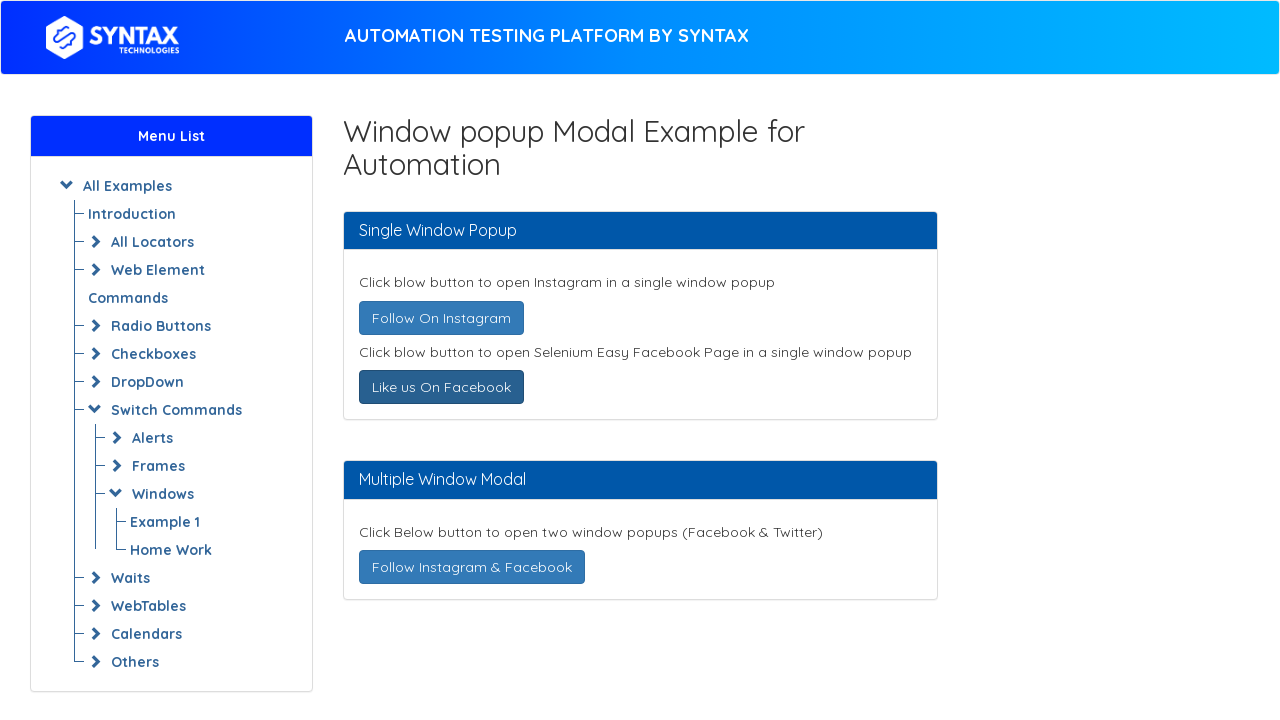

Printed window title to console: 
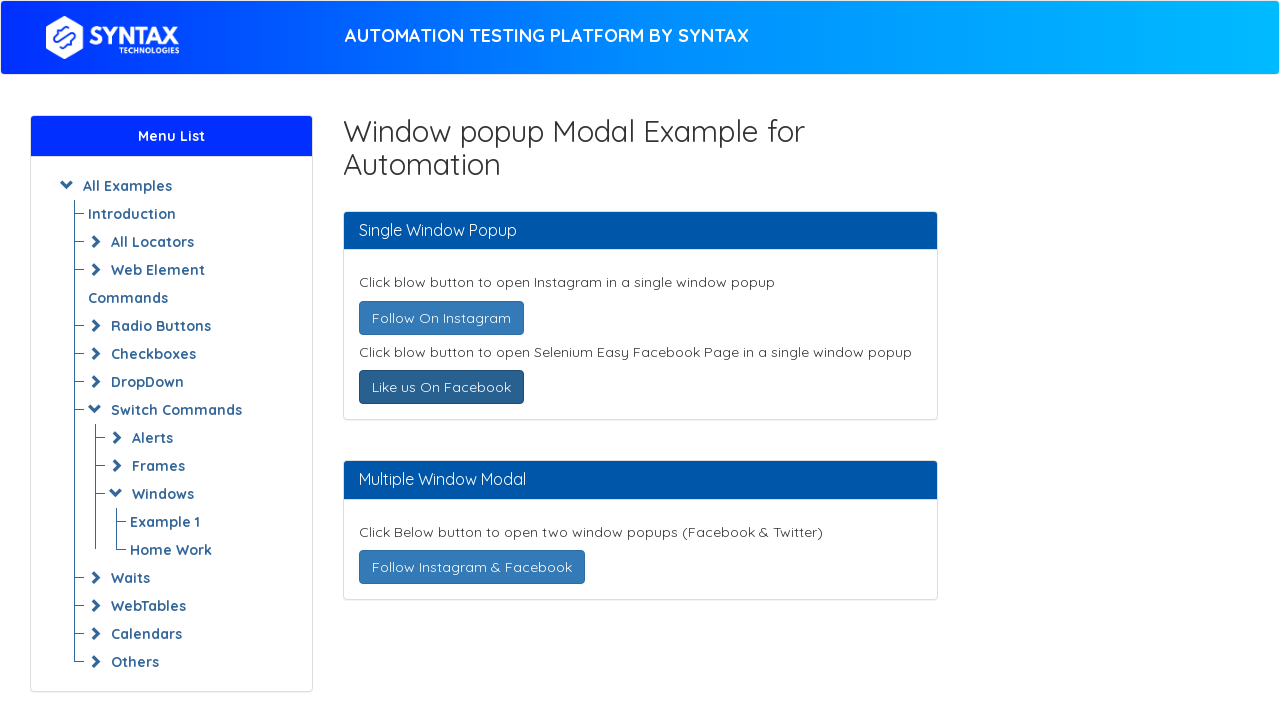

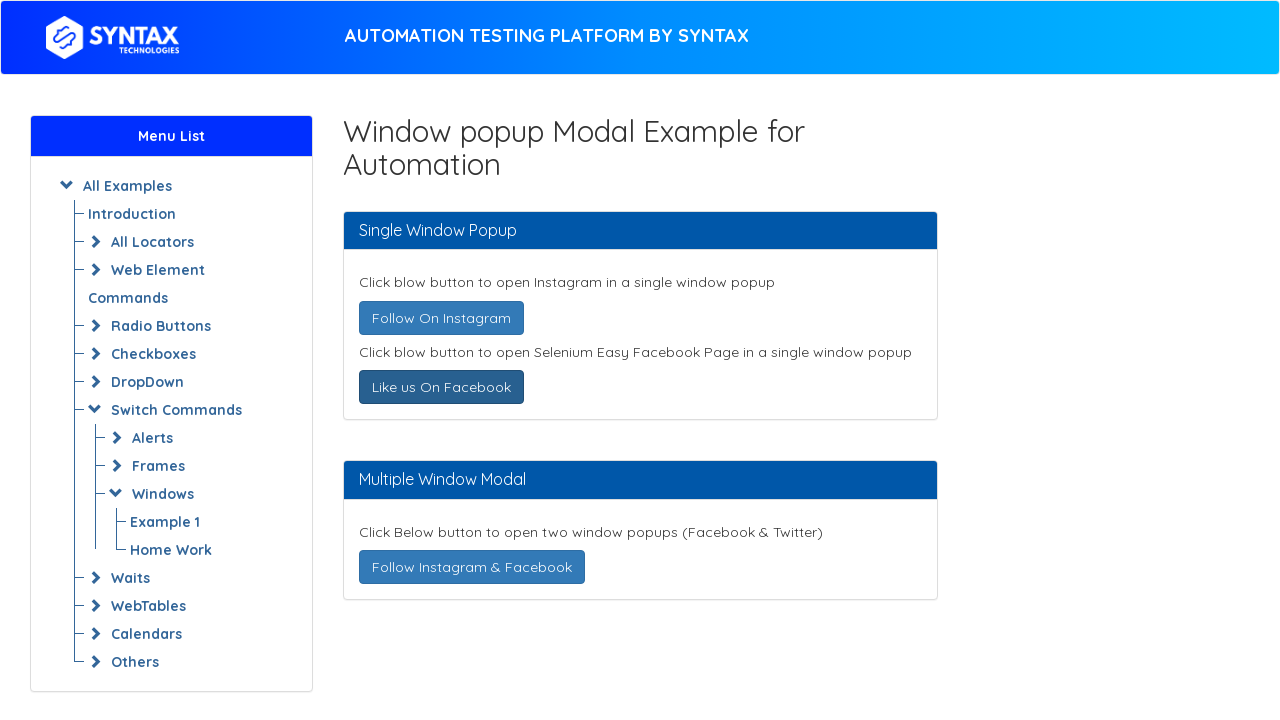